Tests checkbox functionality on the W3C WAI-ARIA practices page by clicking a collapse button and then selecting all unchecked checkboxes

Starting URL: https://www.w3.org/TR/2019/NOTE-wai-aria-practices-1.1-20190814/examples/checkbox/checkbox-1/checkbox-1.html

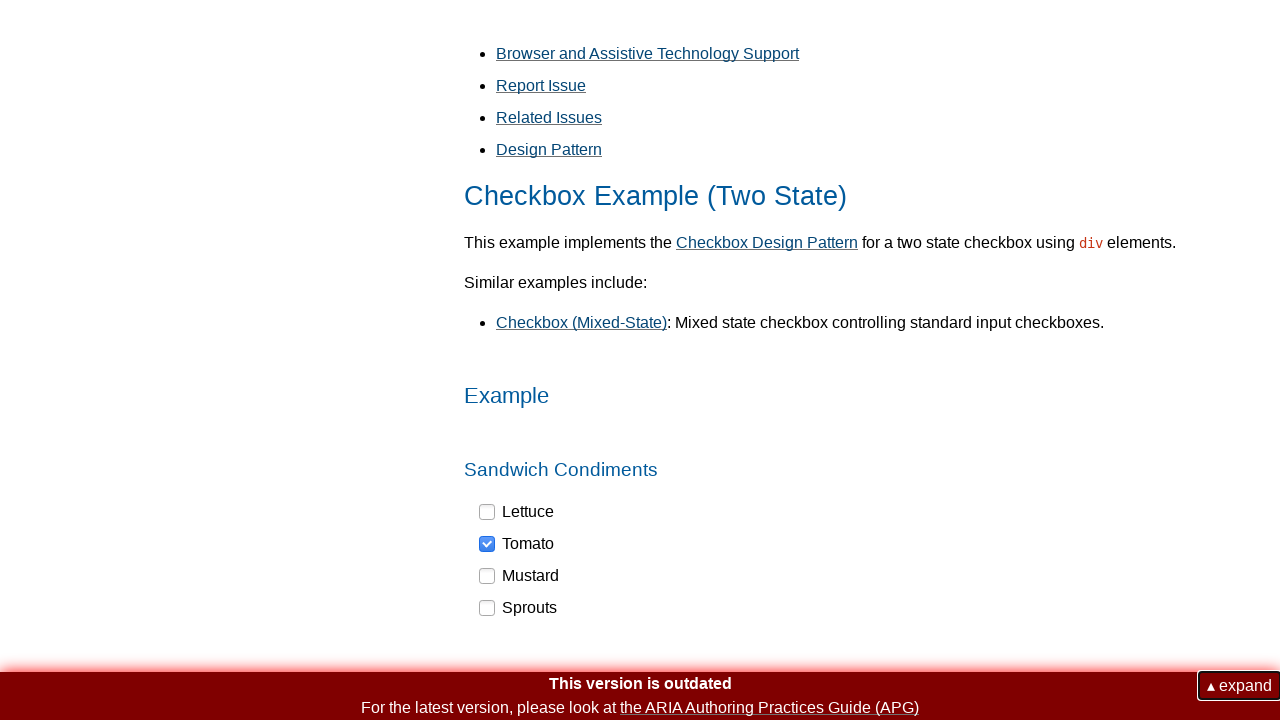

Navigated to W3C WAI-ARIA checkbox practices page
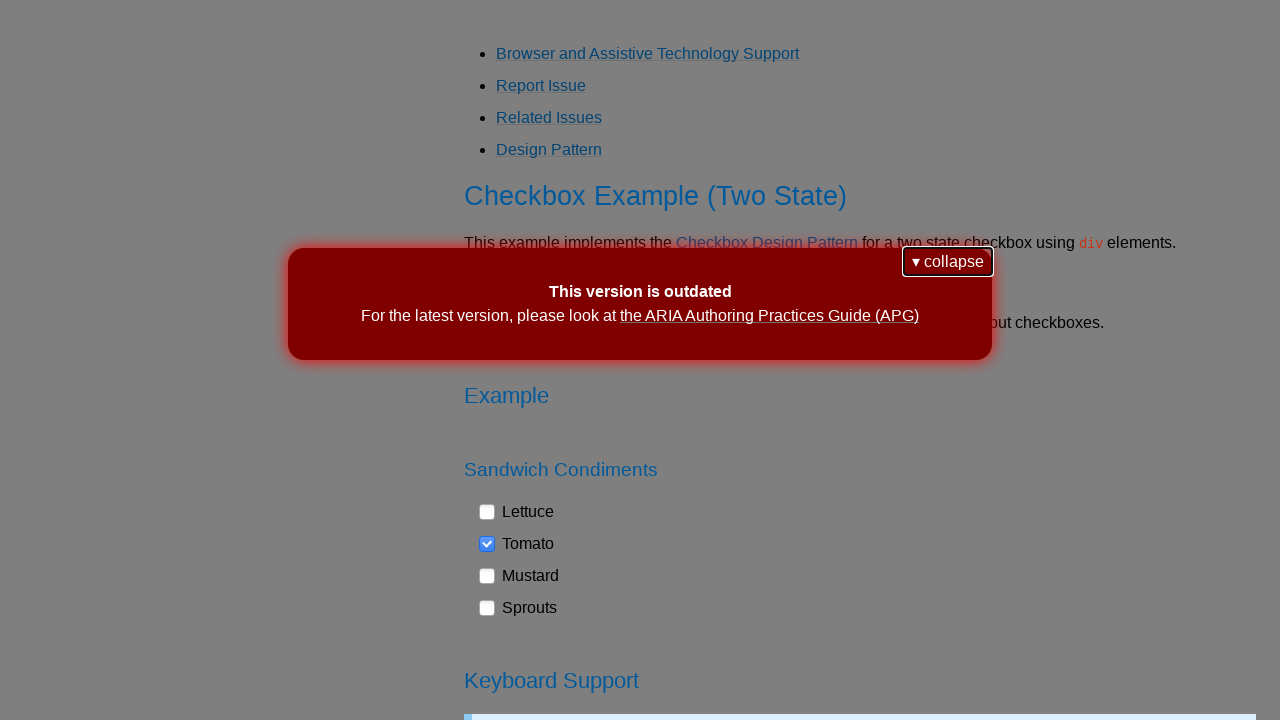

Clicked collapse button at (948, 262) on xpath=//button
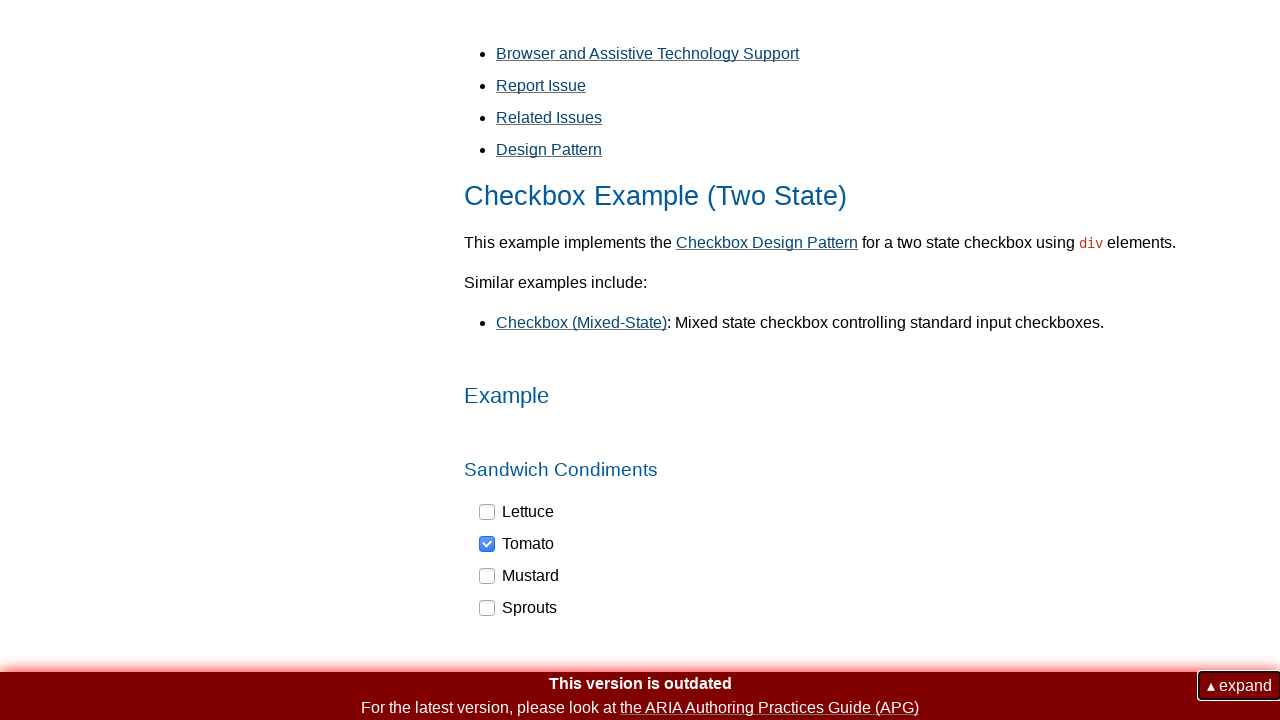

Waited for checkboxes to become visible
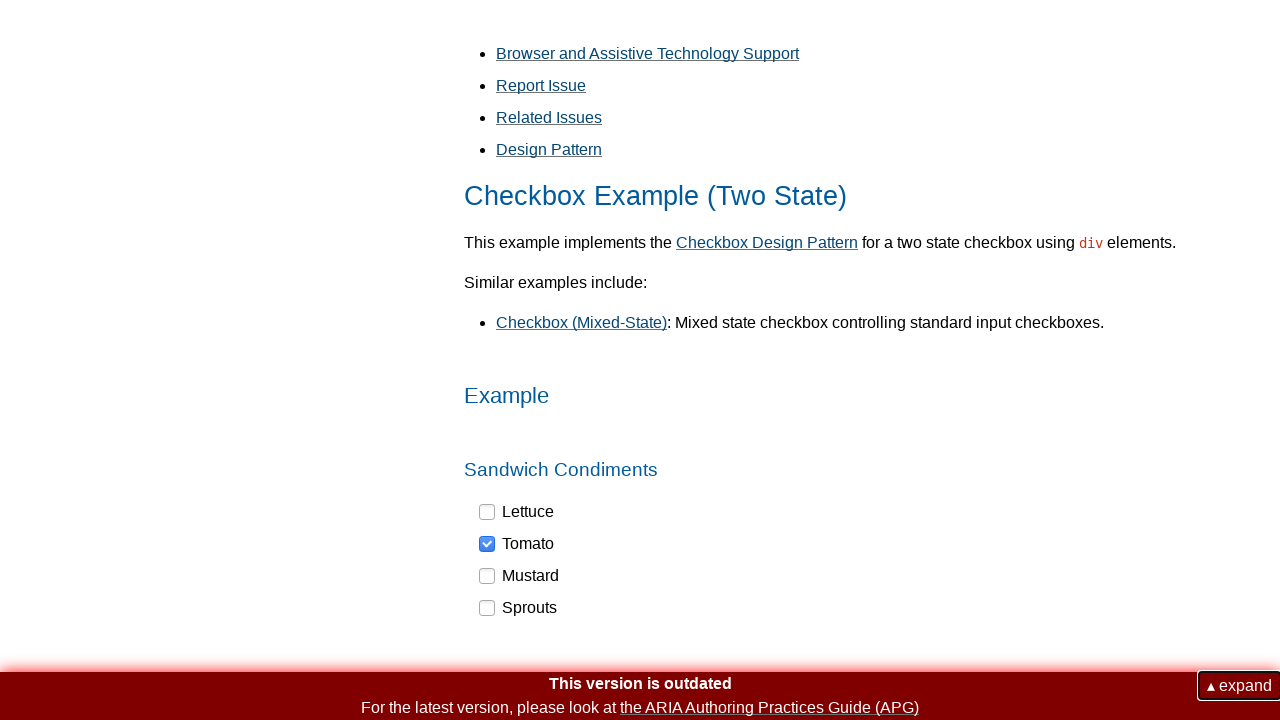

Retrieved all checkbox elements
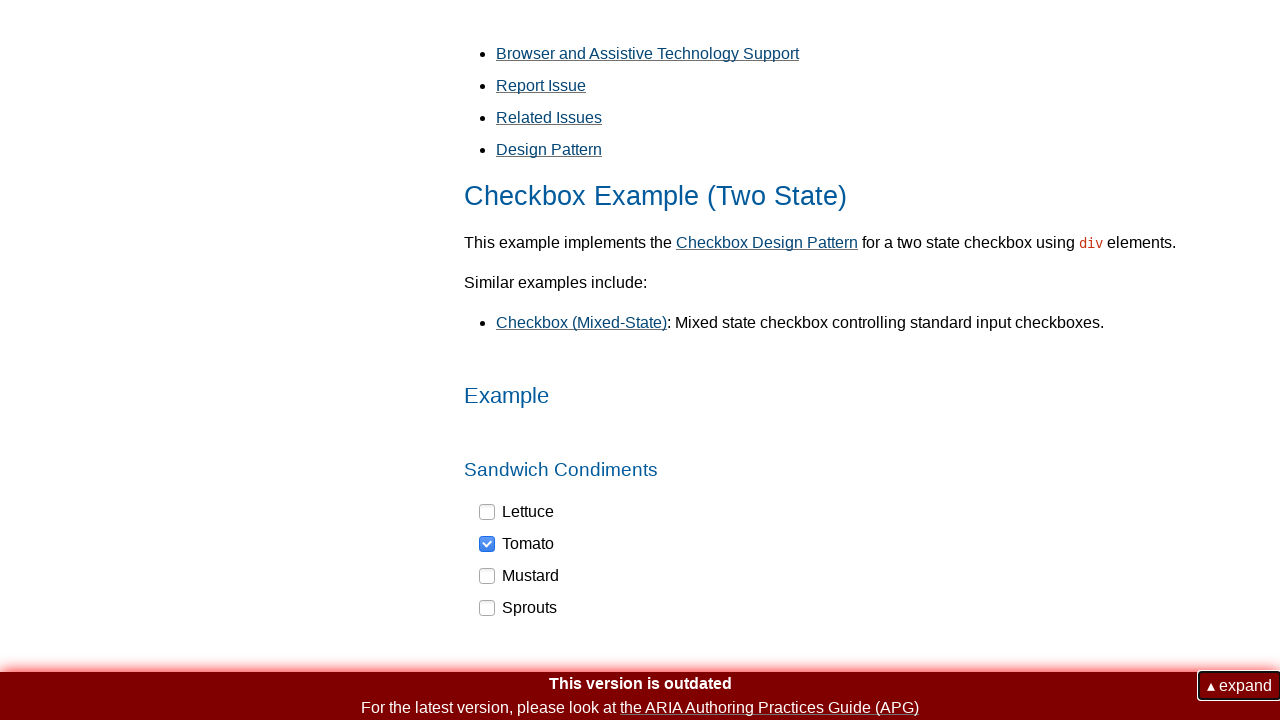

Clicked unchecked checkbox to select it at (517, 512) on xpath=//div[@role='checkbox'] >> nth=0
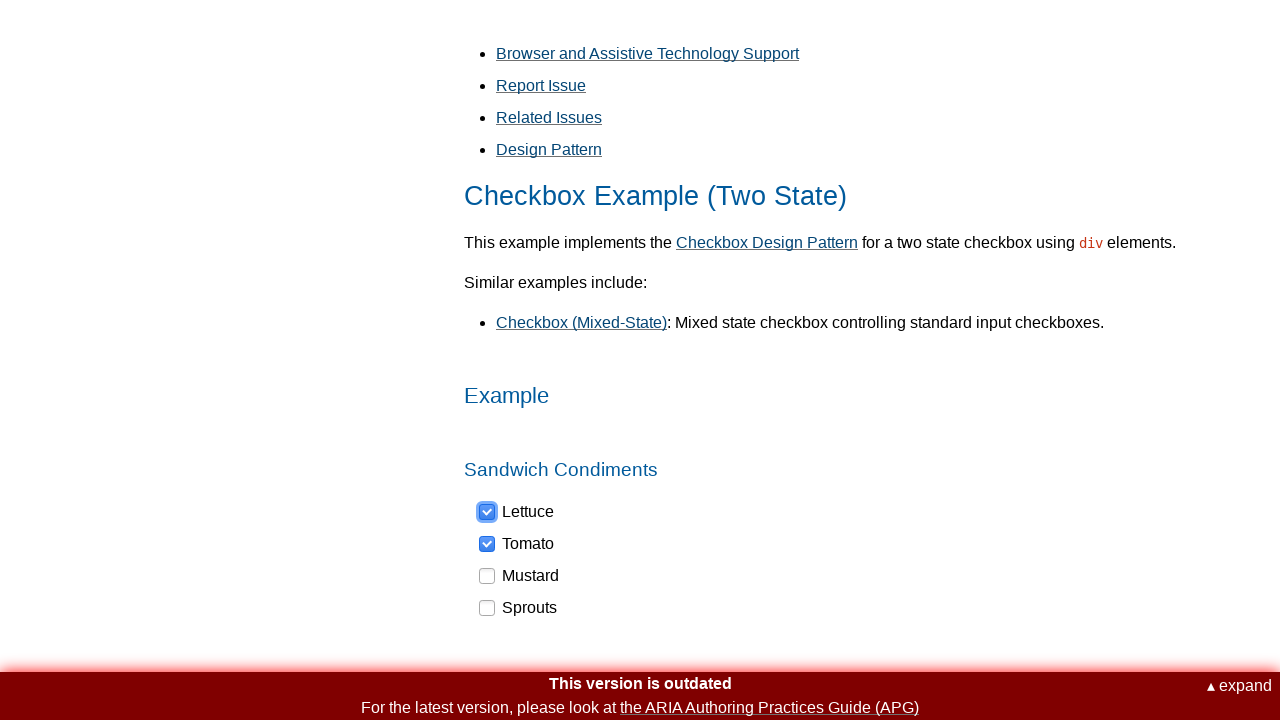

Clicked unchecked checkbox to select it at (520, 576) on xpath=//div[@role='checkbox'] >> nth=2
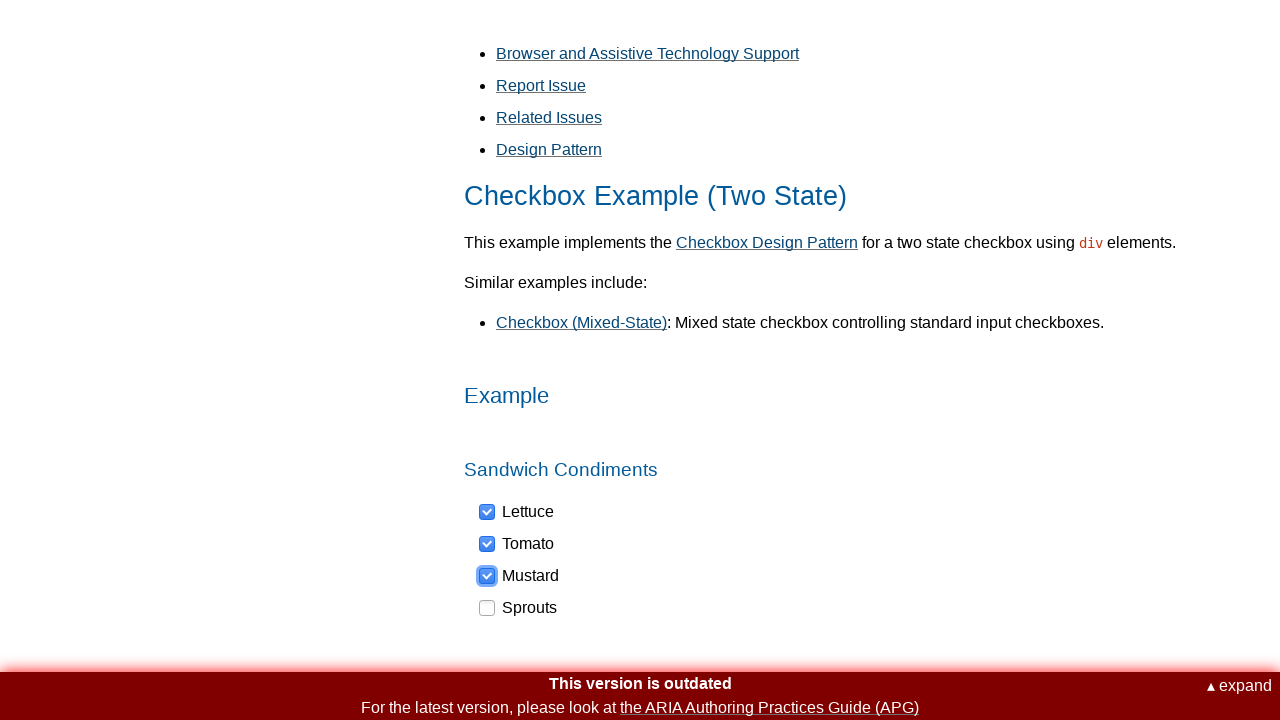

Clicked unchecked checkbox to select it at (519, 608) on xpath=//div[@role='checkbox'] >> nth=3
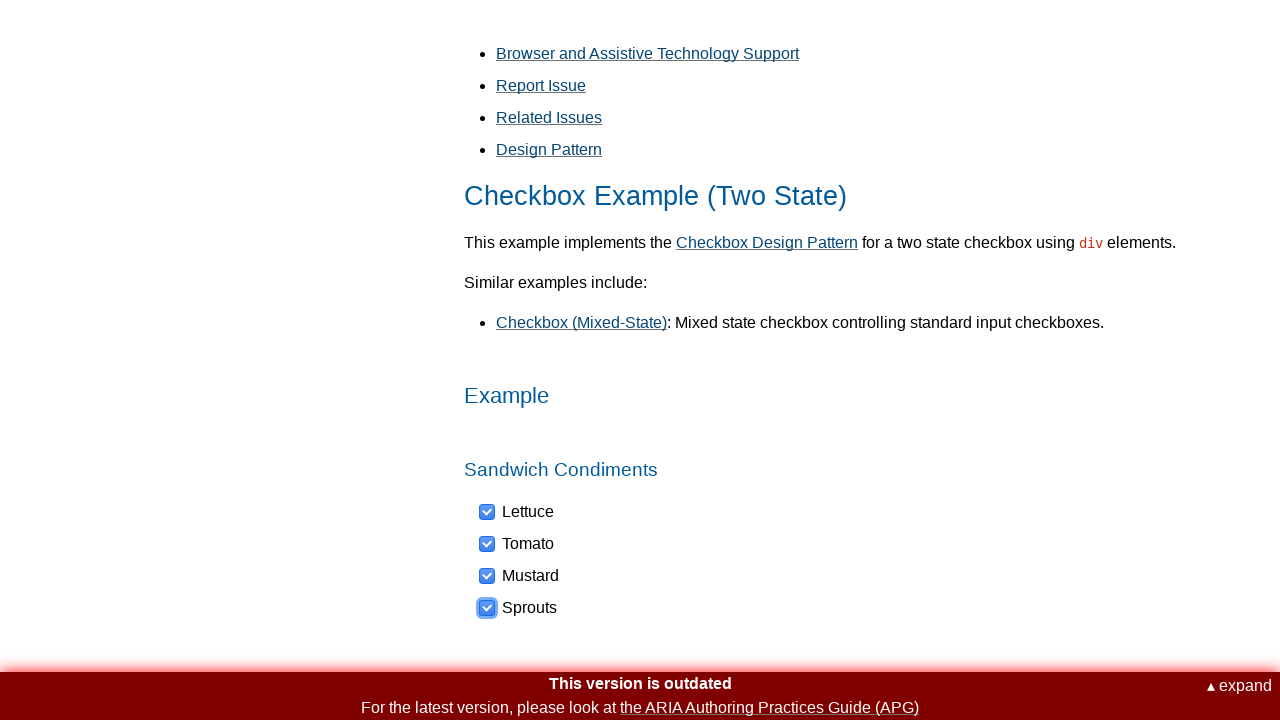

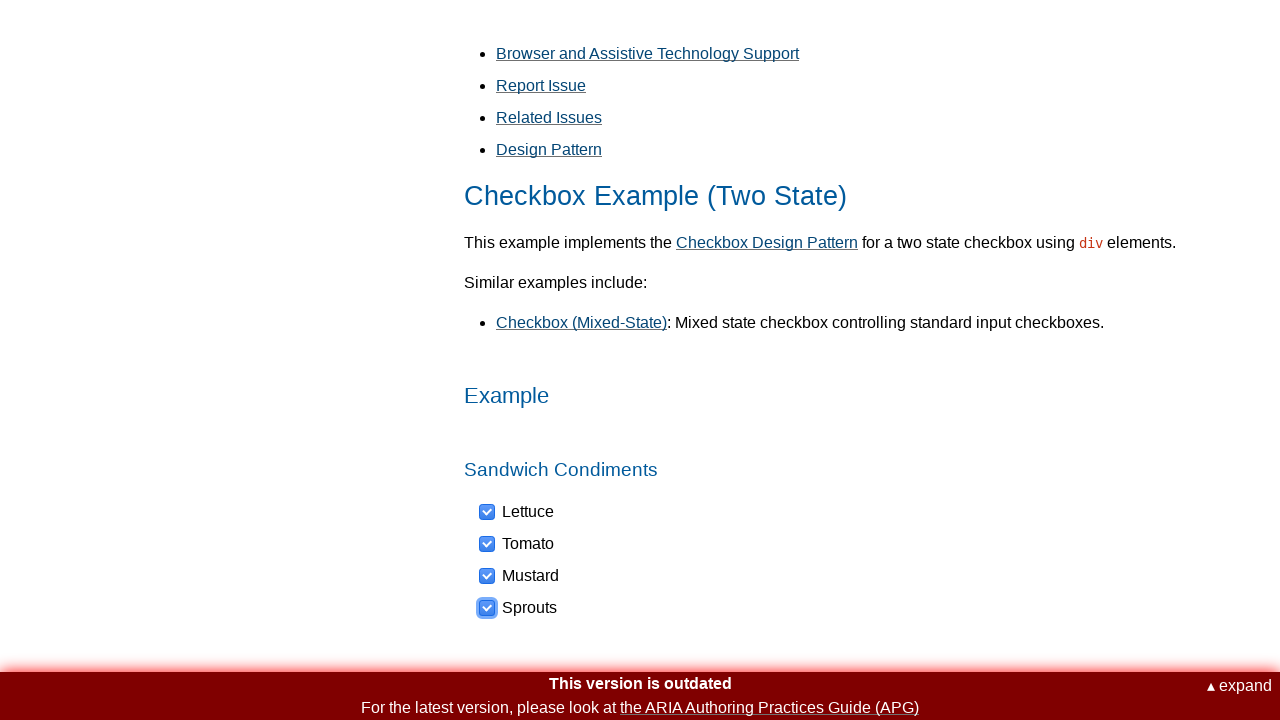